Tests the sorting functionality of a vegetable/fruit table by clicking the column header and verifying the items are sorted alphabetically

Starting URL: https://rahulshettyacademy.com/seleniumPractise/#/offers

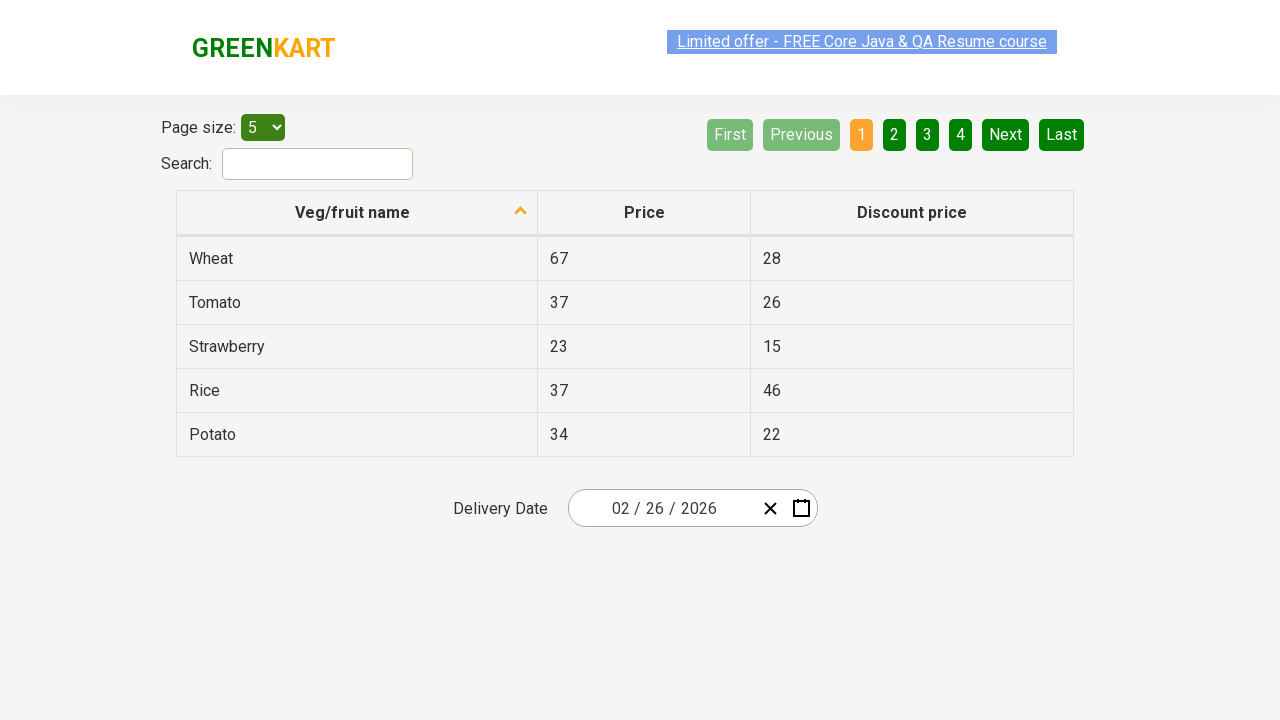

Clicked on Veg/fruit name column header to sort ascending at (357, 213) on xpath=//th[@aria-label='Veg/fruit name: activate to sort column ascending']
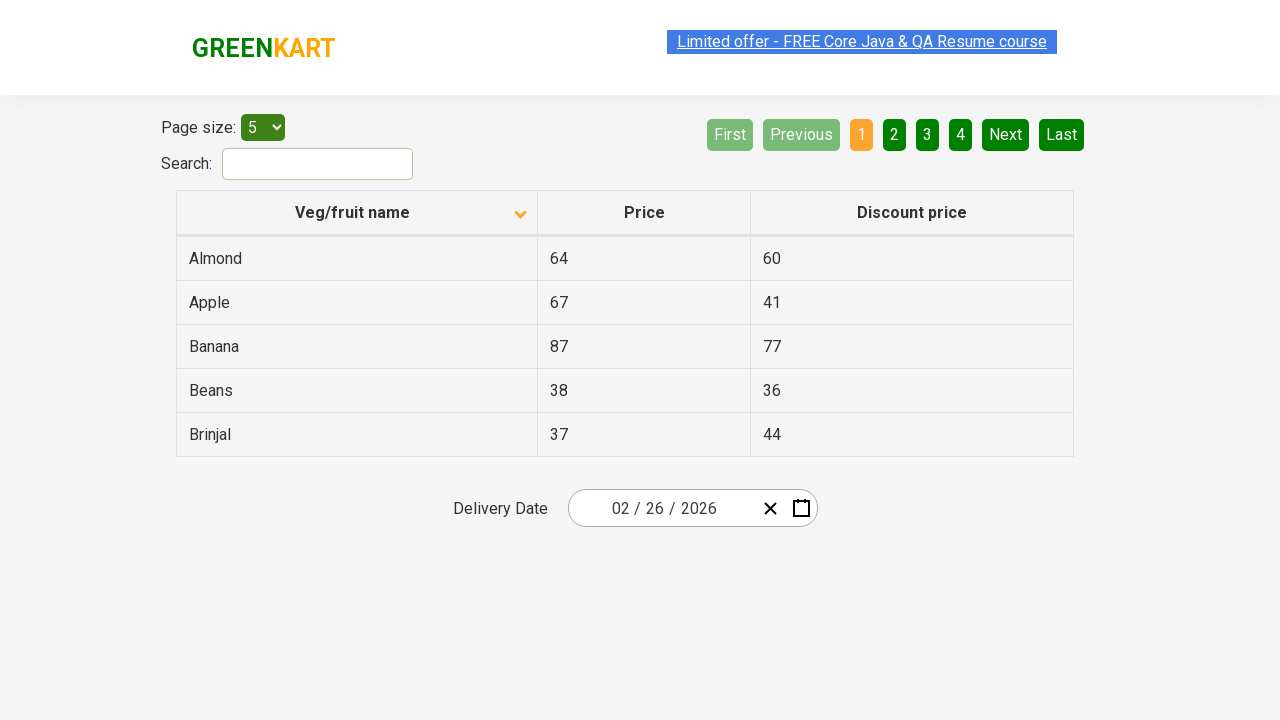

Waited 500ms for table to be sorted
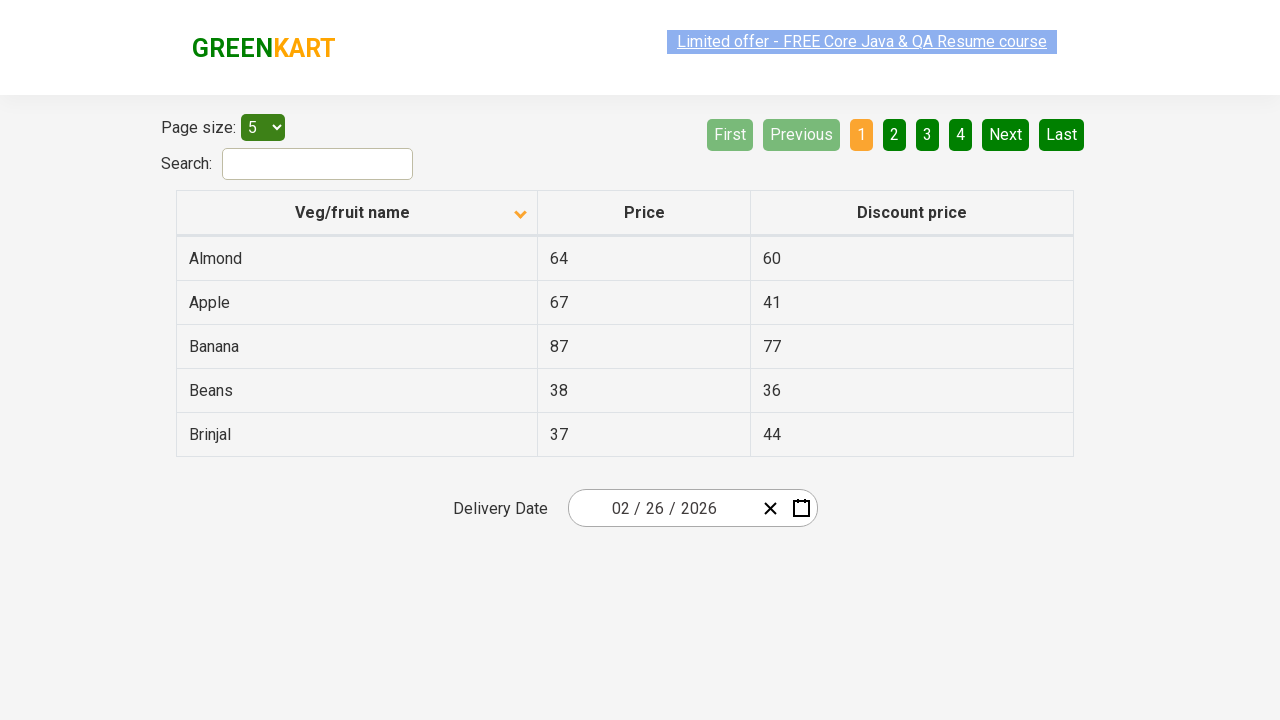

Retrieved all vegetable/fruit name elements from first column
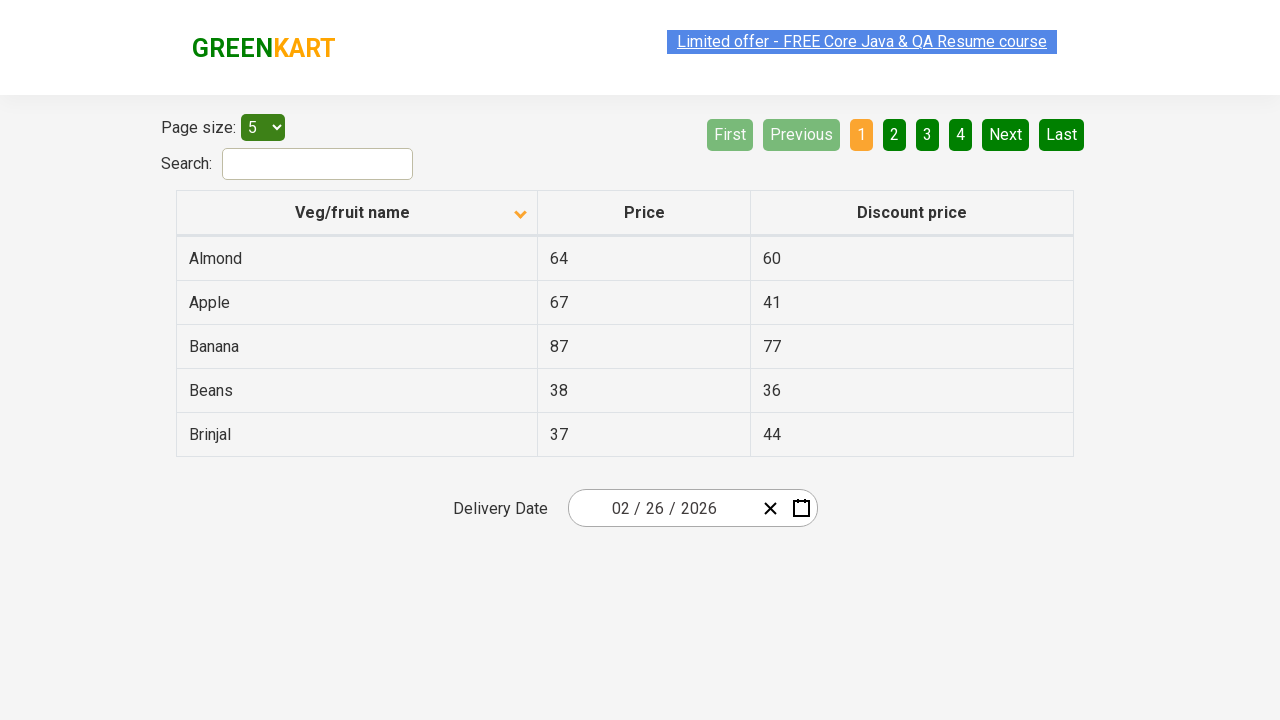

Extracted 5 vegetable/fruit names from the table
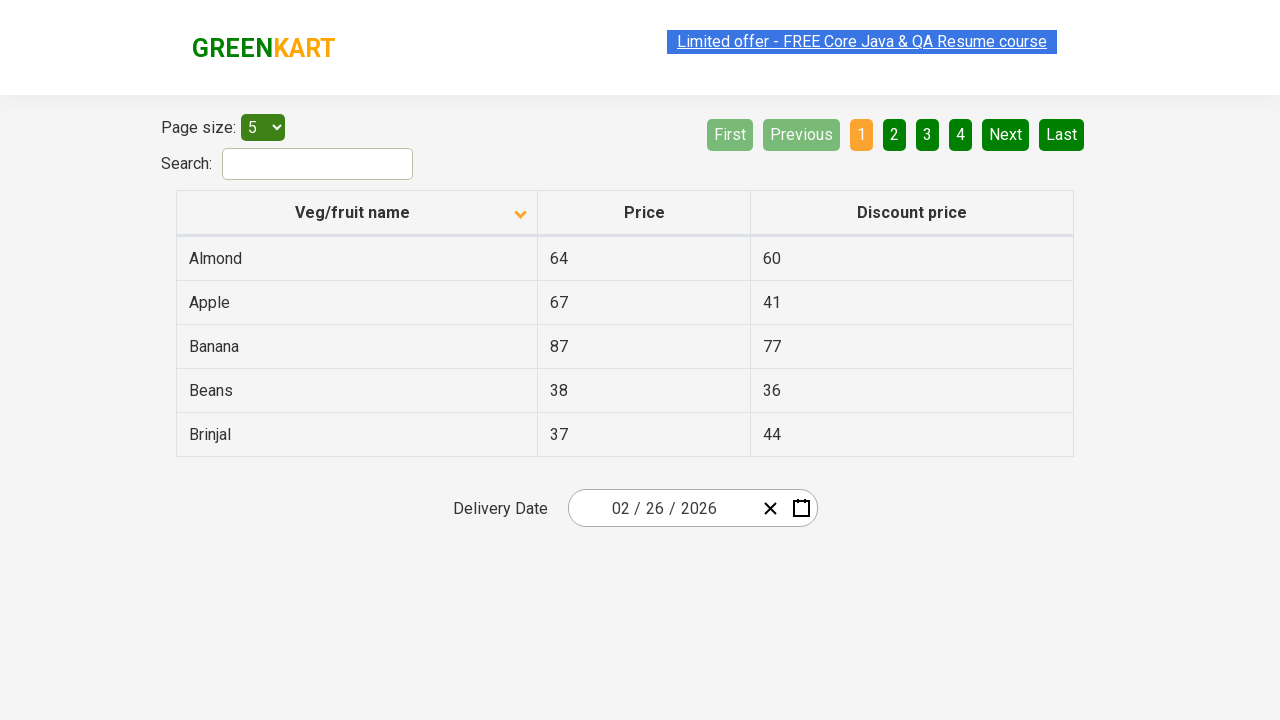

Created a sorted copy of the vegetable/fruit names for comparison
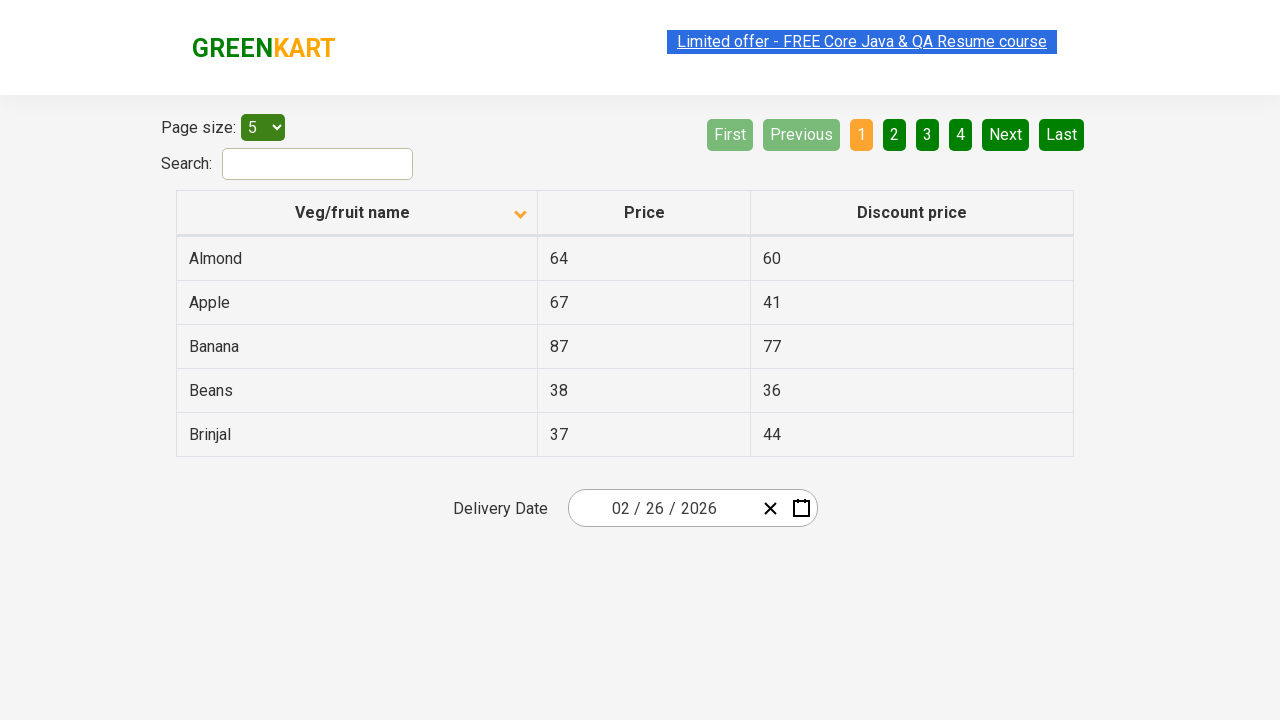

Verified that the vegetable/fruit names are sorted alphabetically
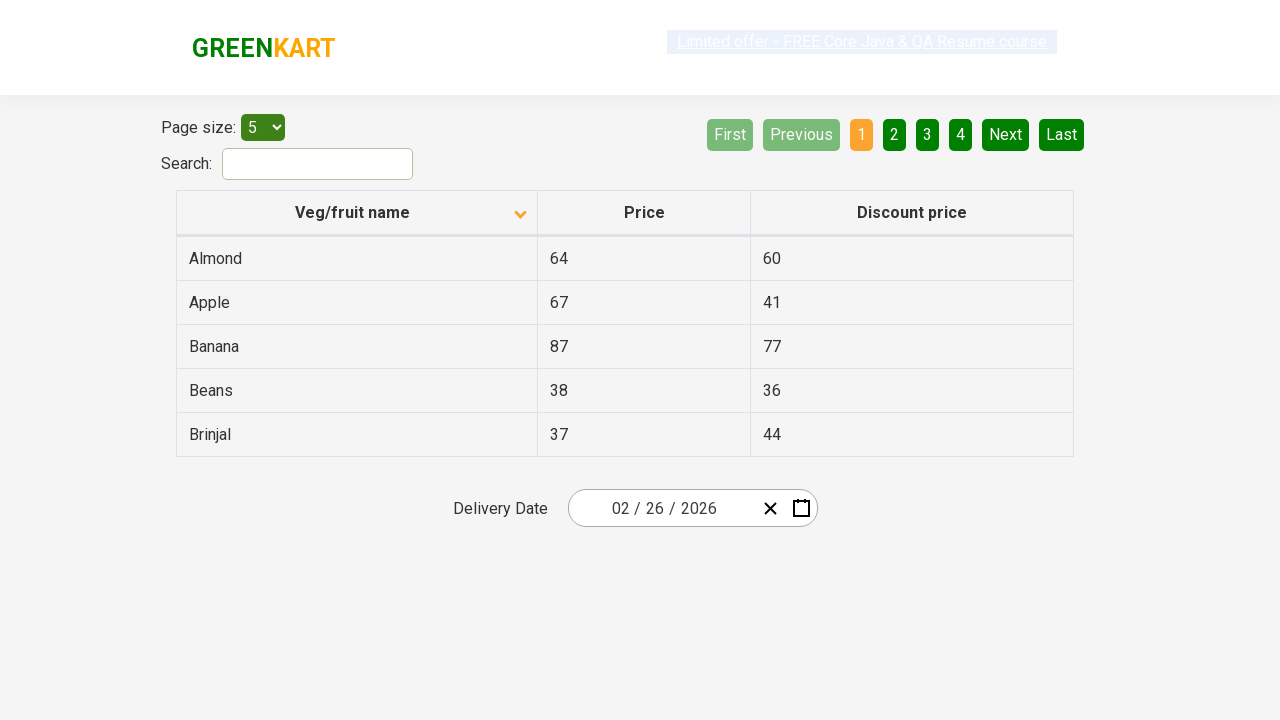

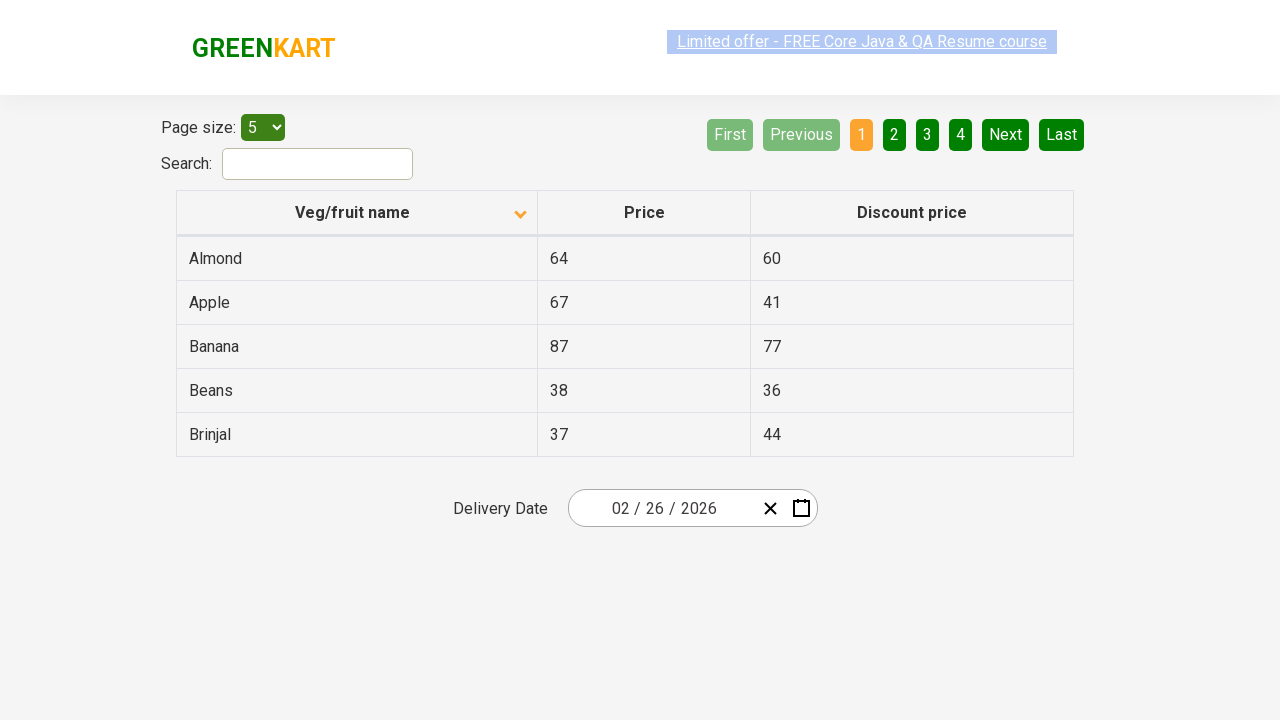